Opens the Rahul Shetty Academy website and verifies the page loads by checking the page title and current URL.

Starting URL: https://www.rahulshettyacademy.com/

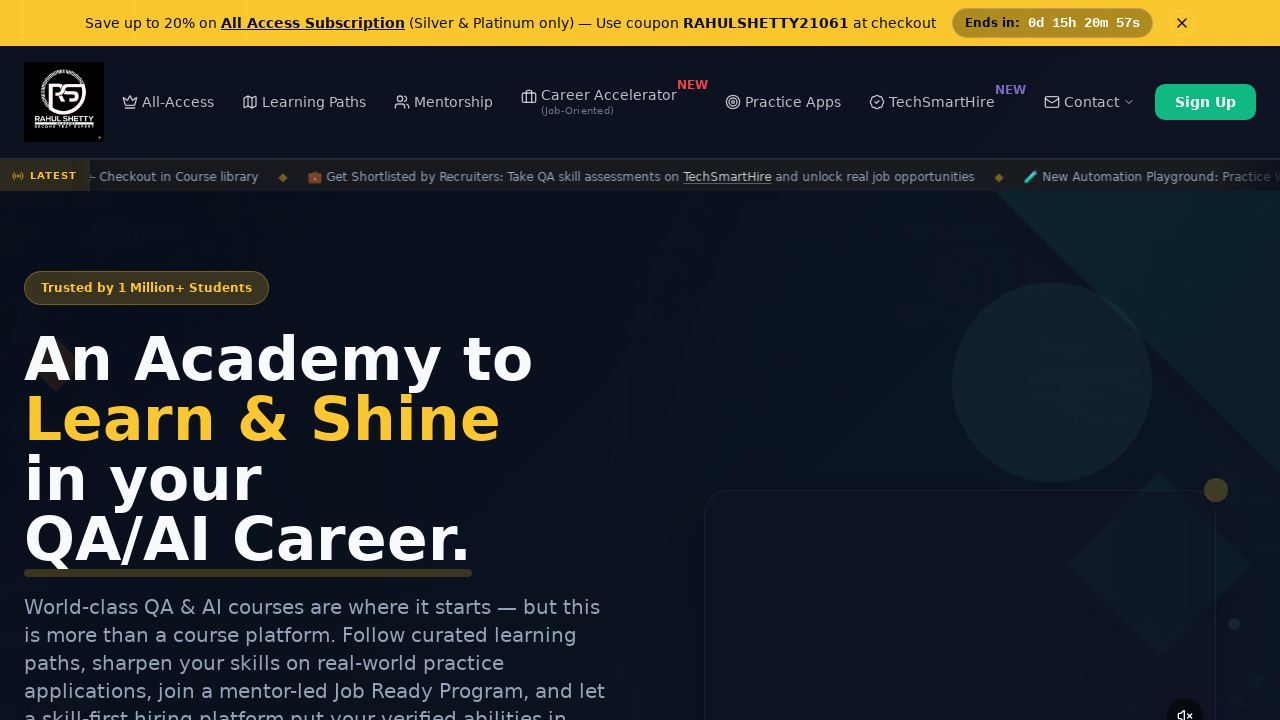

Page loaded completely (domcontentloaded state)
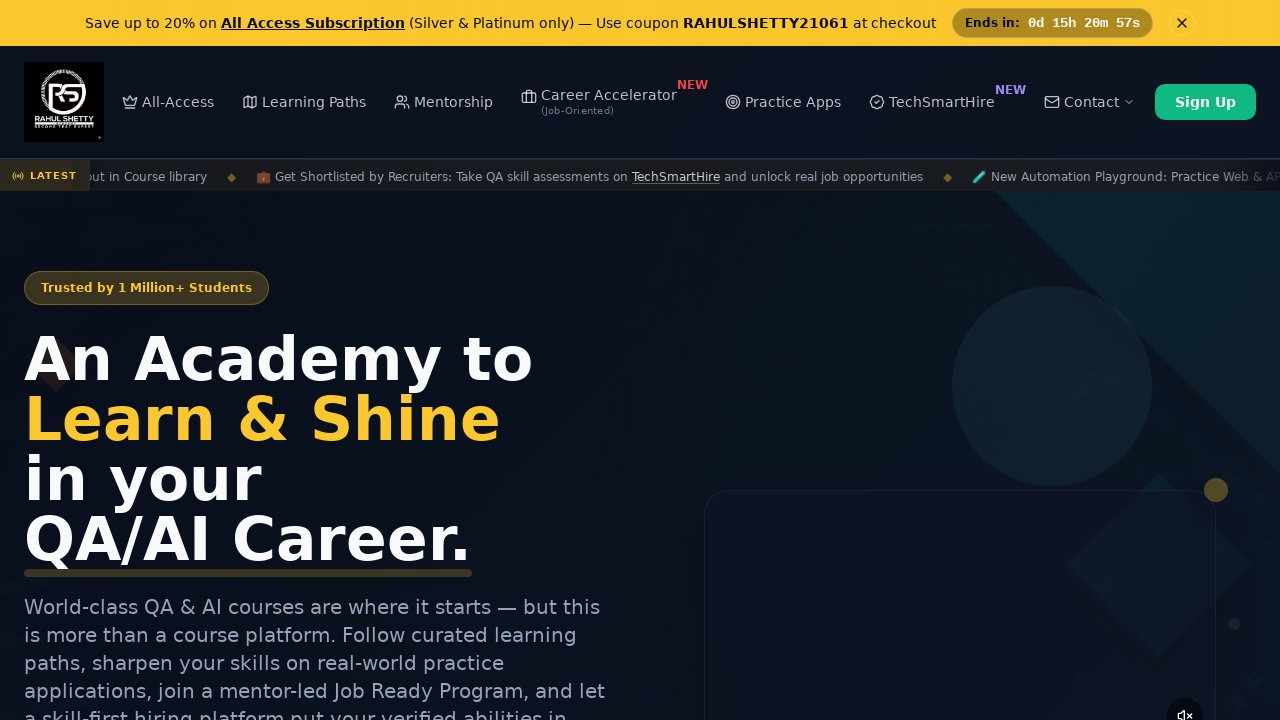

Retrieved page title: Rahul Shetty Academy | QA Automation, Playwright, AI Testing & Online Training
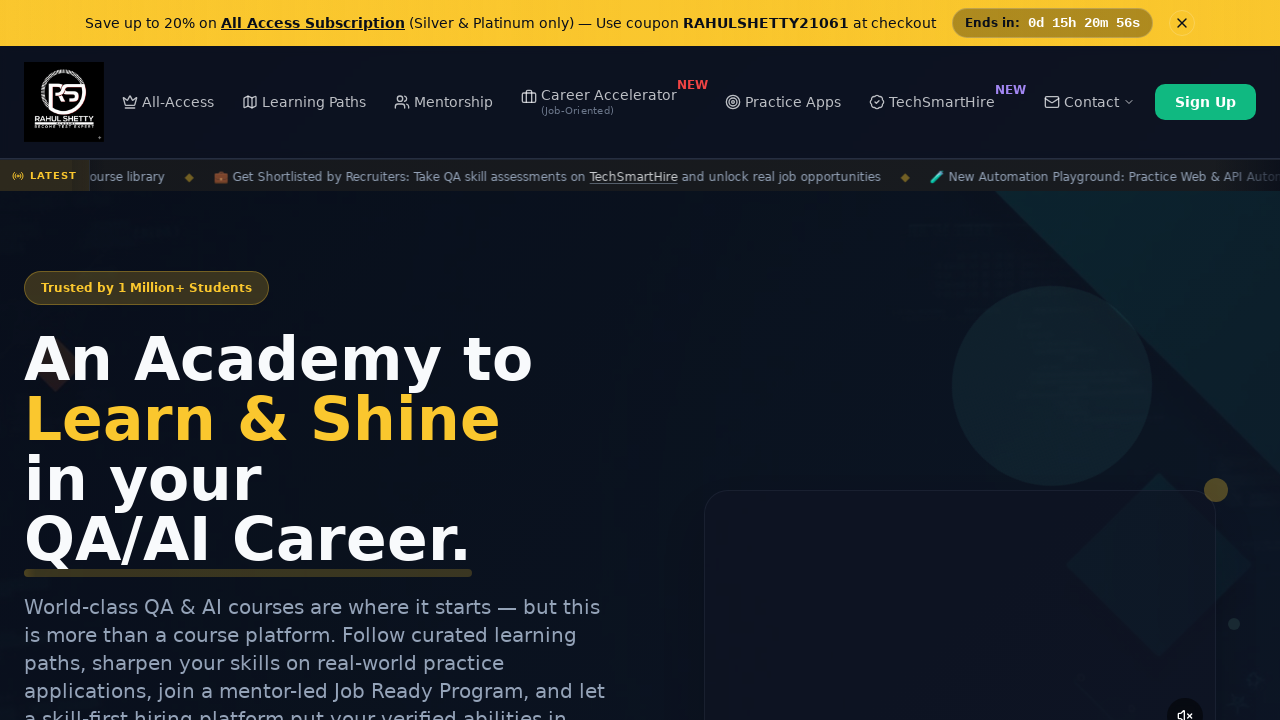

Retrieved current URL: https://rahulshettyacademy.com/
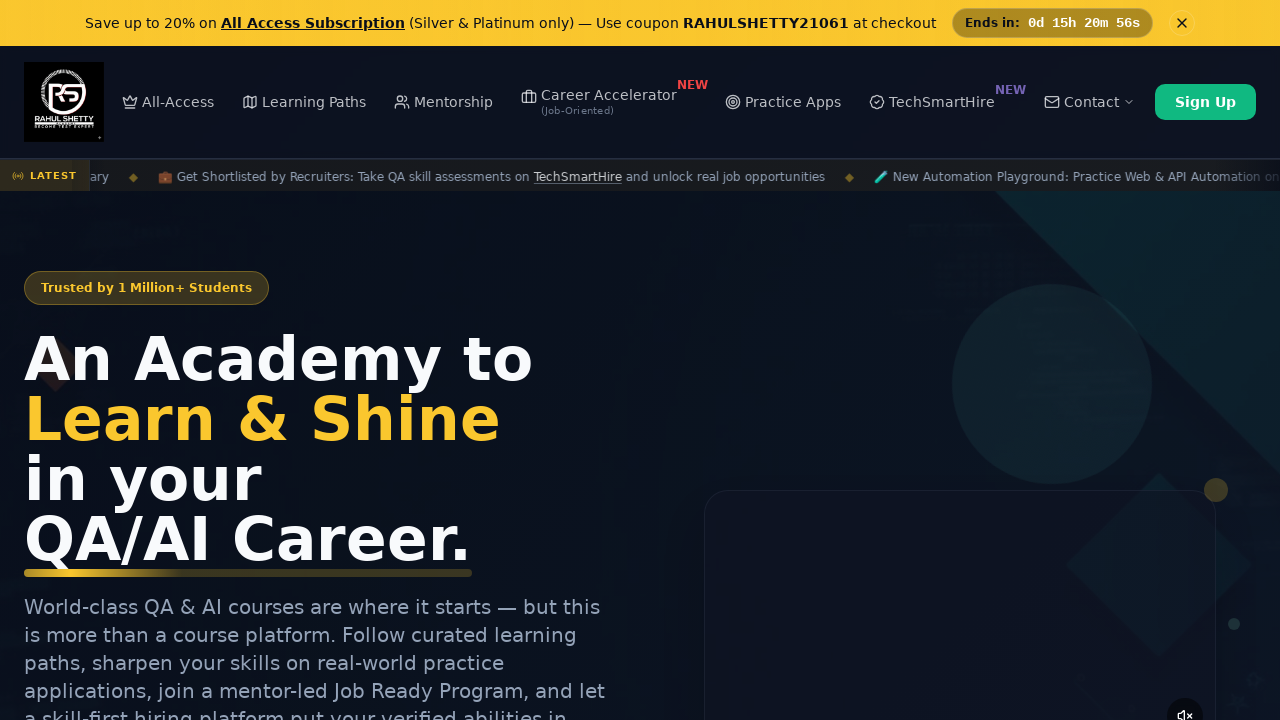

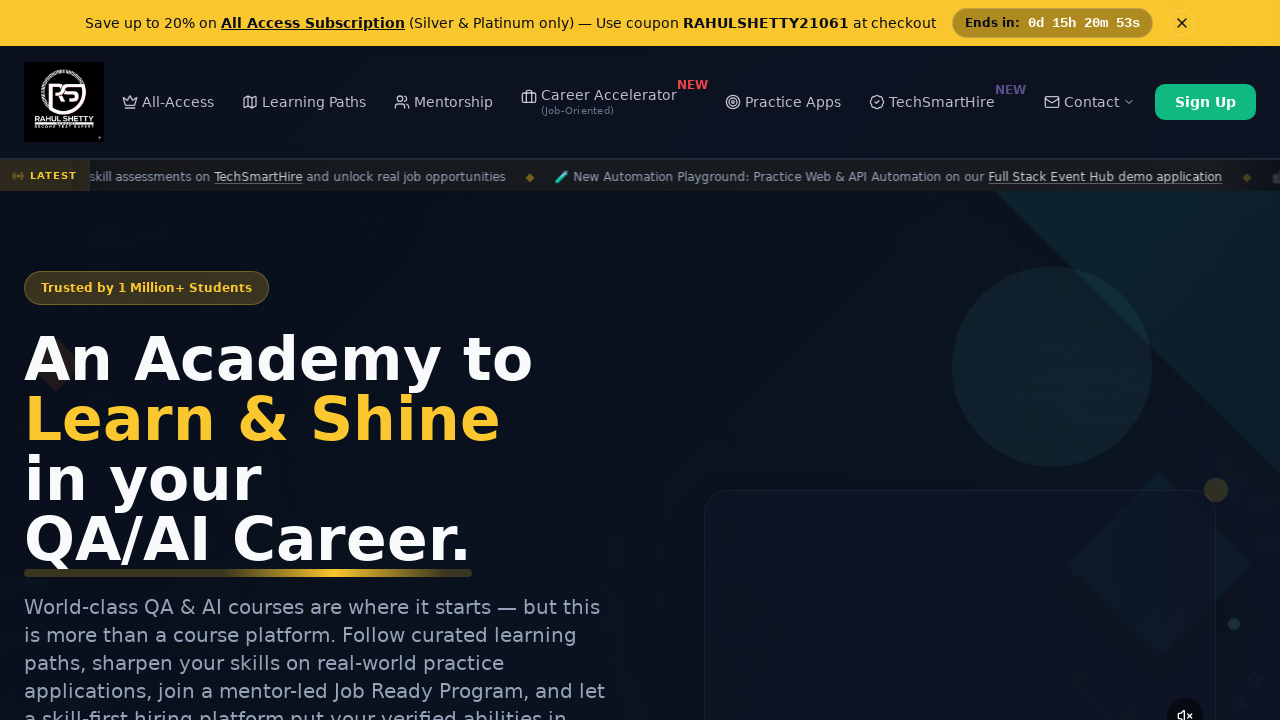